Tests that clicking the Email column header sorts the table data in ascending alphabetical order.

Starting URL: http://the-internet.herokuapp.com/tables

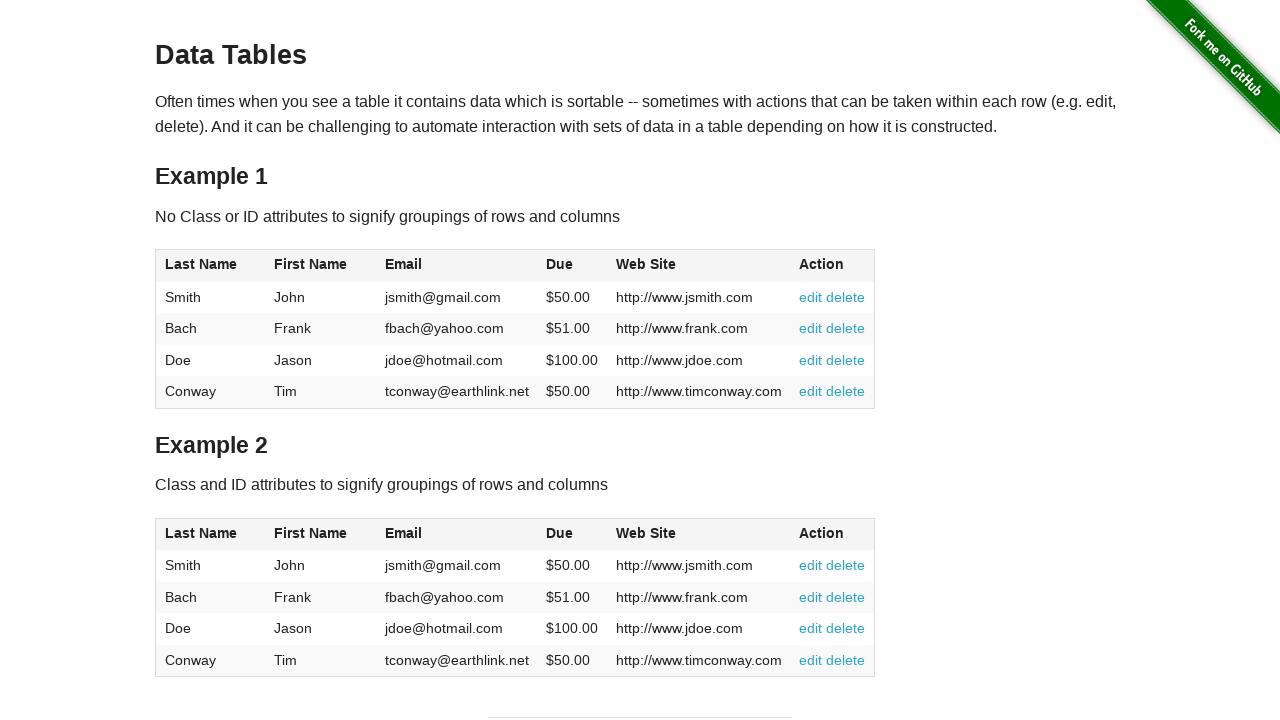

Clicked Email column header to sort table in ascending order at (457, 266) on #table1 thead tr th:nth-of-type(3)
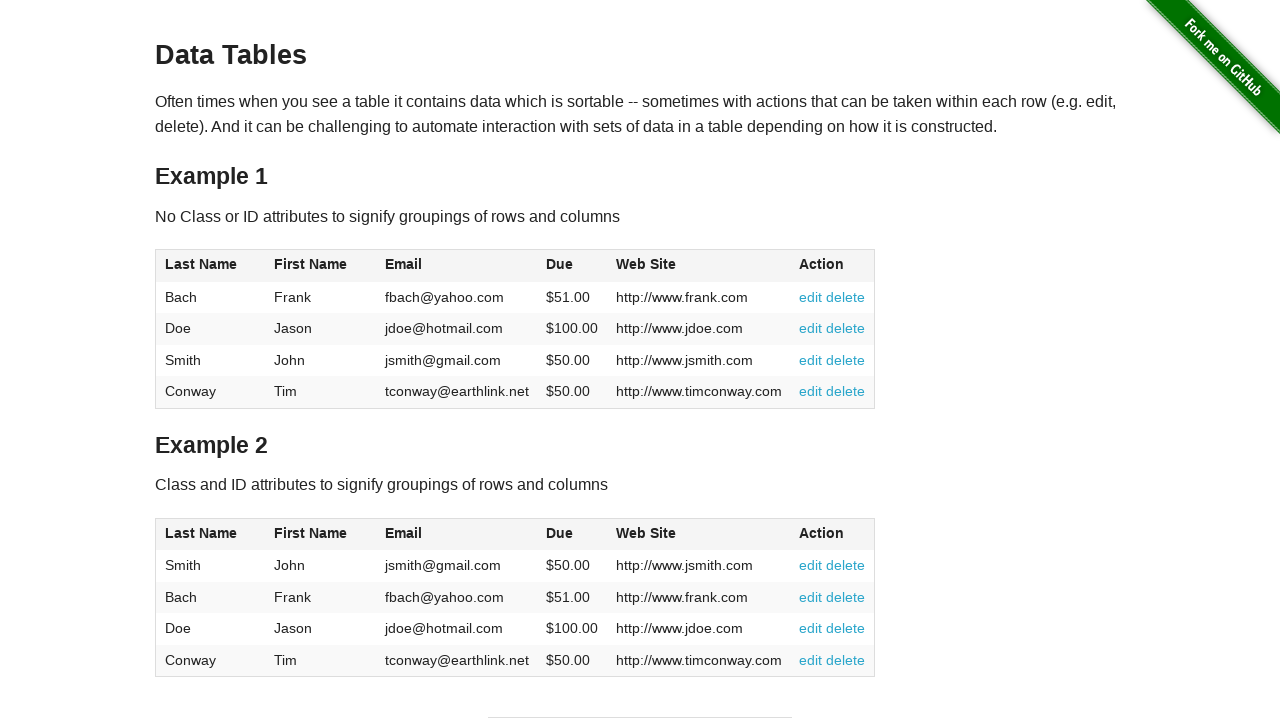

Table loaded and Email column is visible
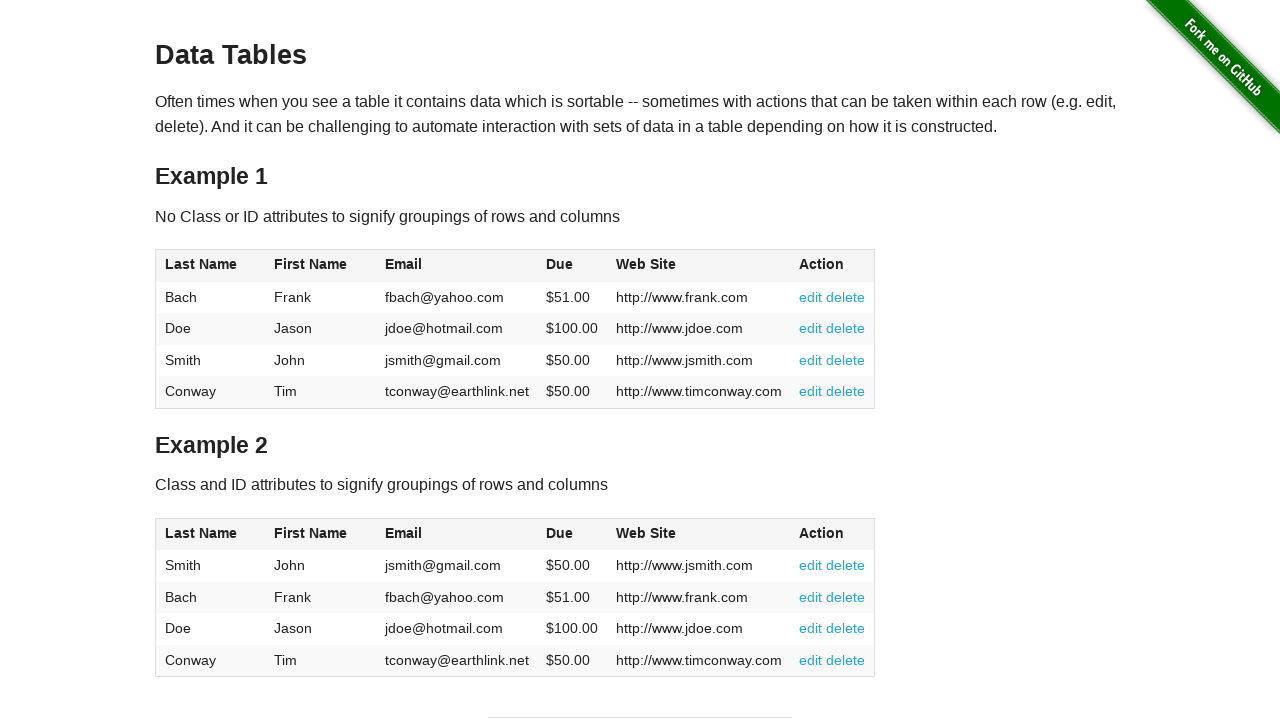

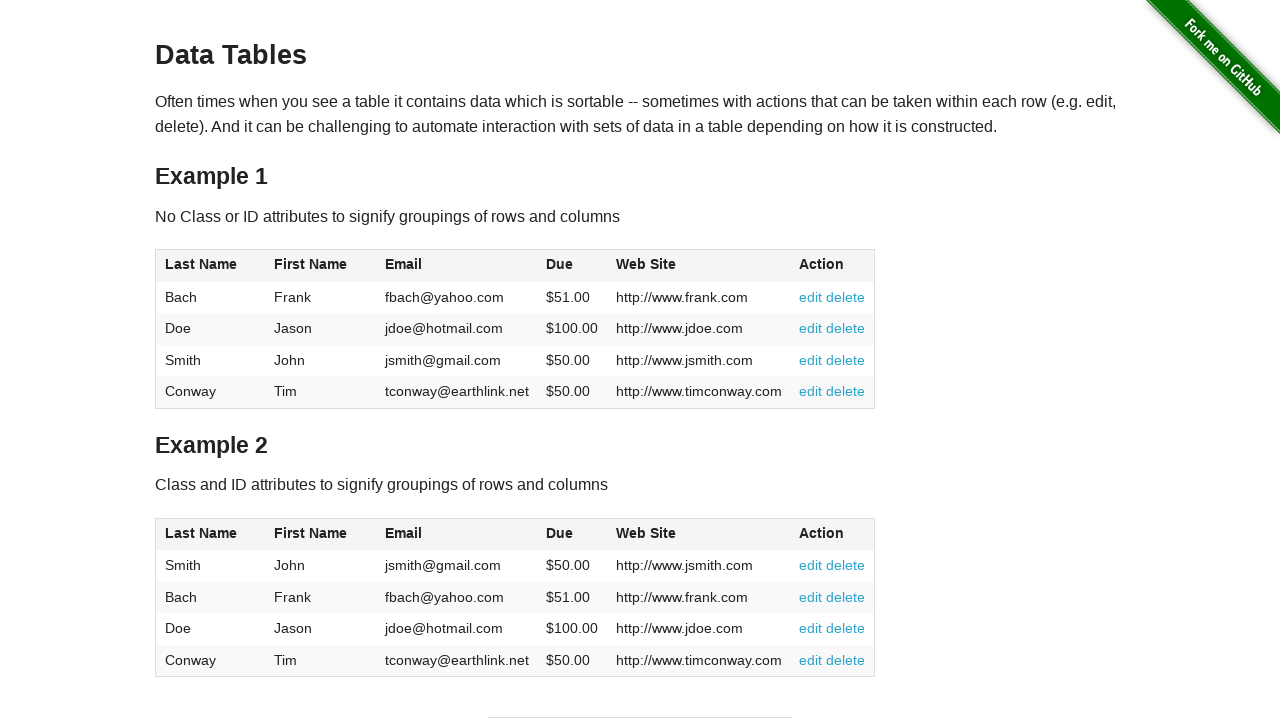